Tests the inspector lookup functionality by selecting "Boiler and Unfired Pressure Vessels" from the program dropdown and clicking the search button to display results

Starting URL: https://esla.wi.gov/inspectorlookup

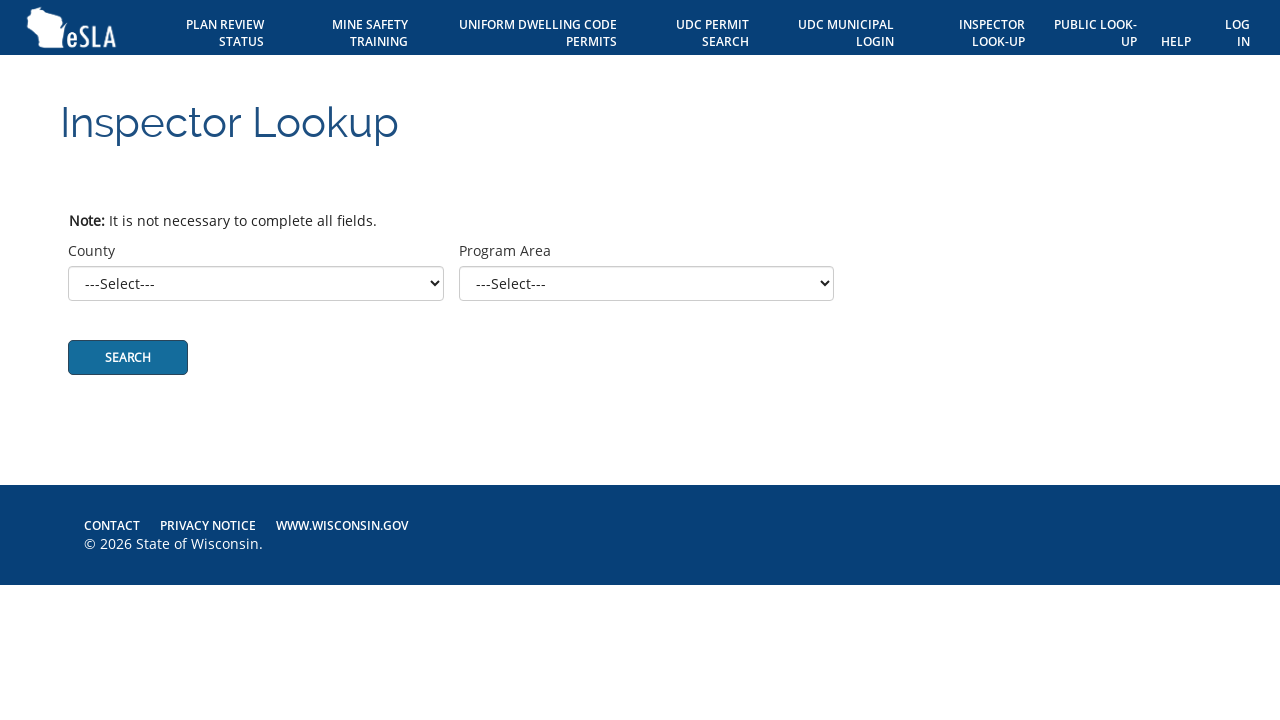

Waited for Program Area dropdown to load
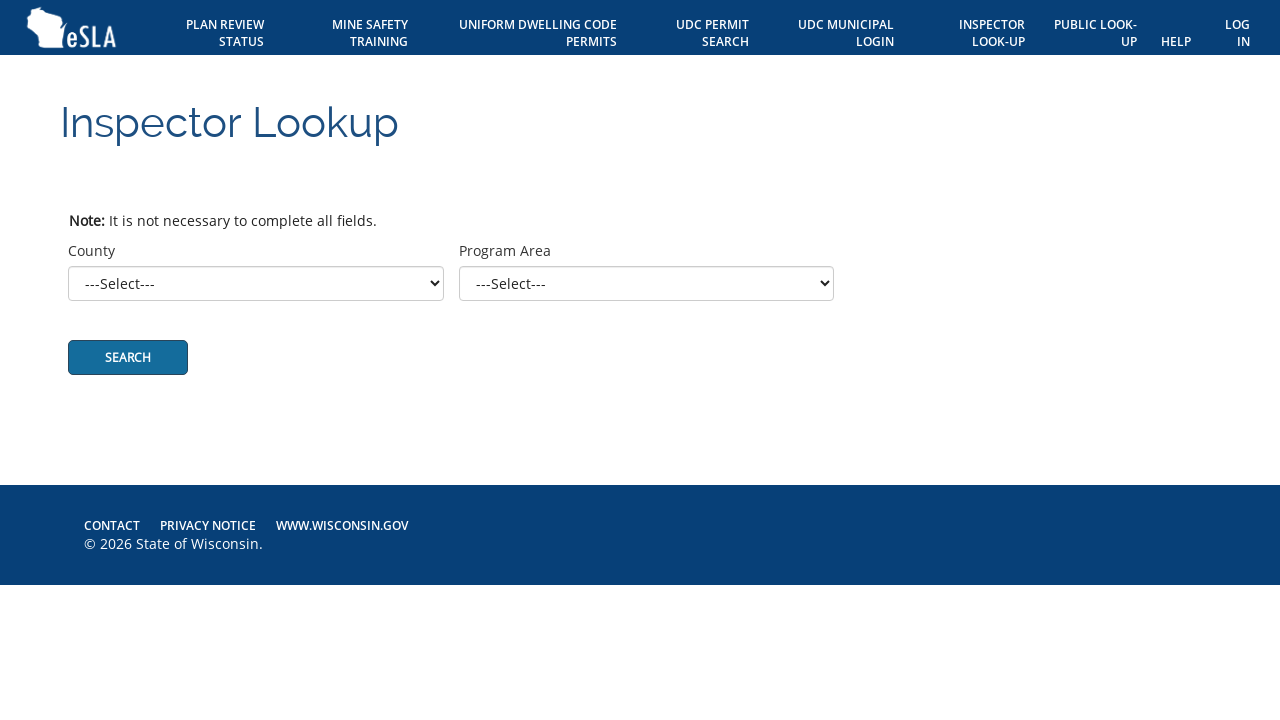

Selected 'Boiler and Unfired Pressure Vessels' from Program Area dropdown on #j_id0\:j_id70\:programArea
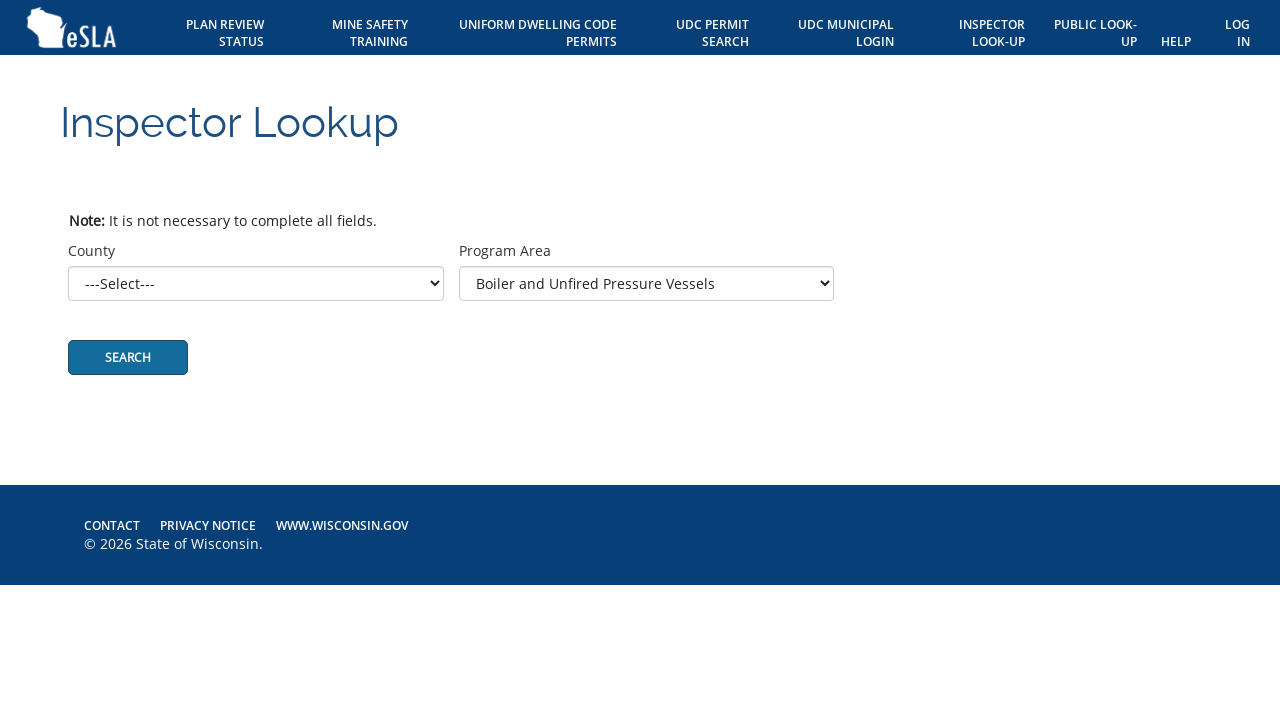

Clicked the Search button at (128, 358) on .btn.btn-primary.searchButton
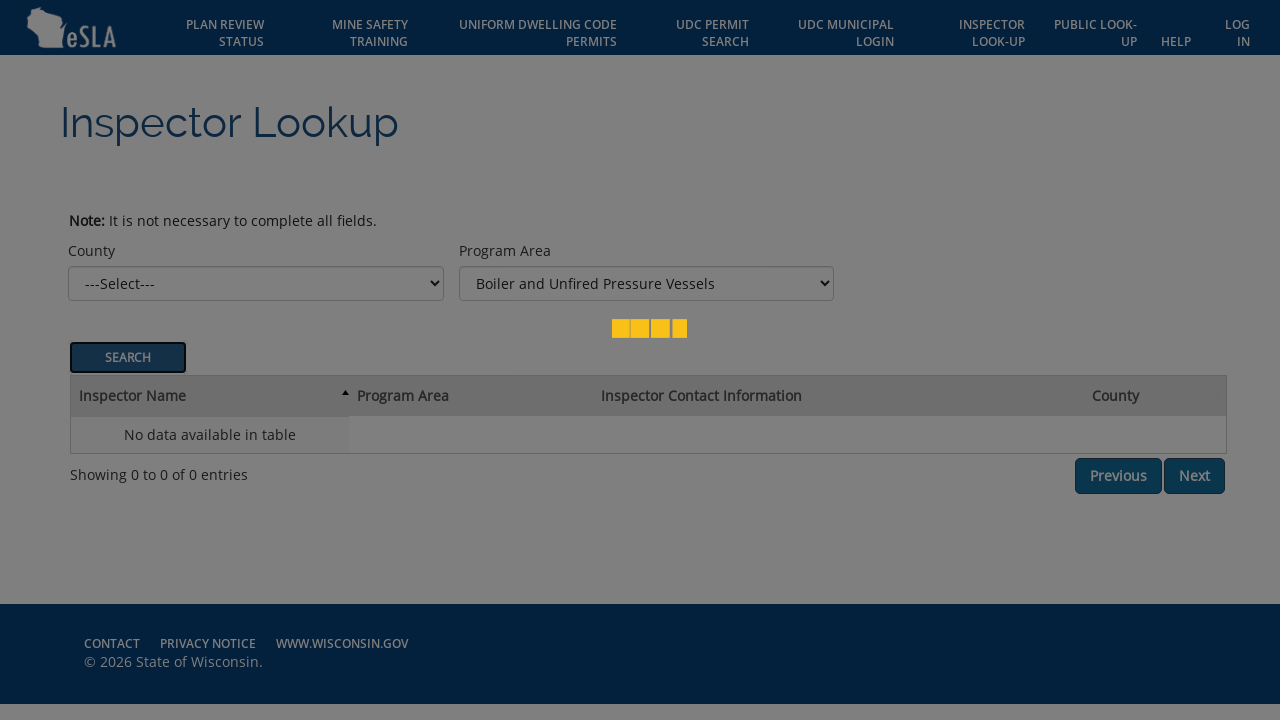

Inspector lookup results table loaded successfully
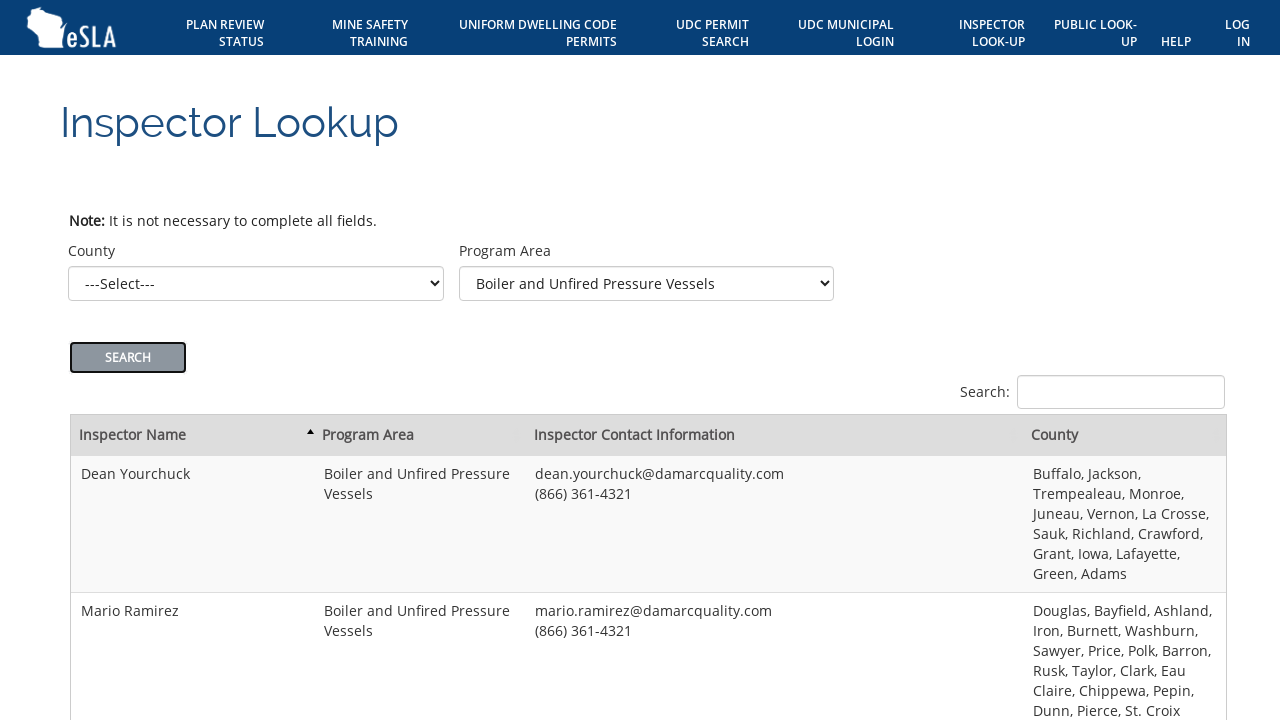

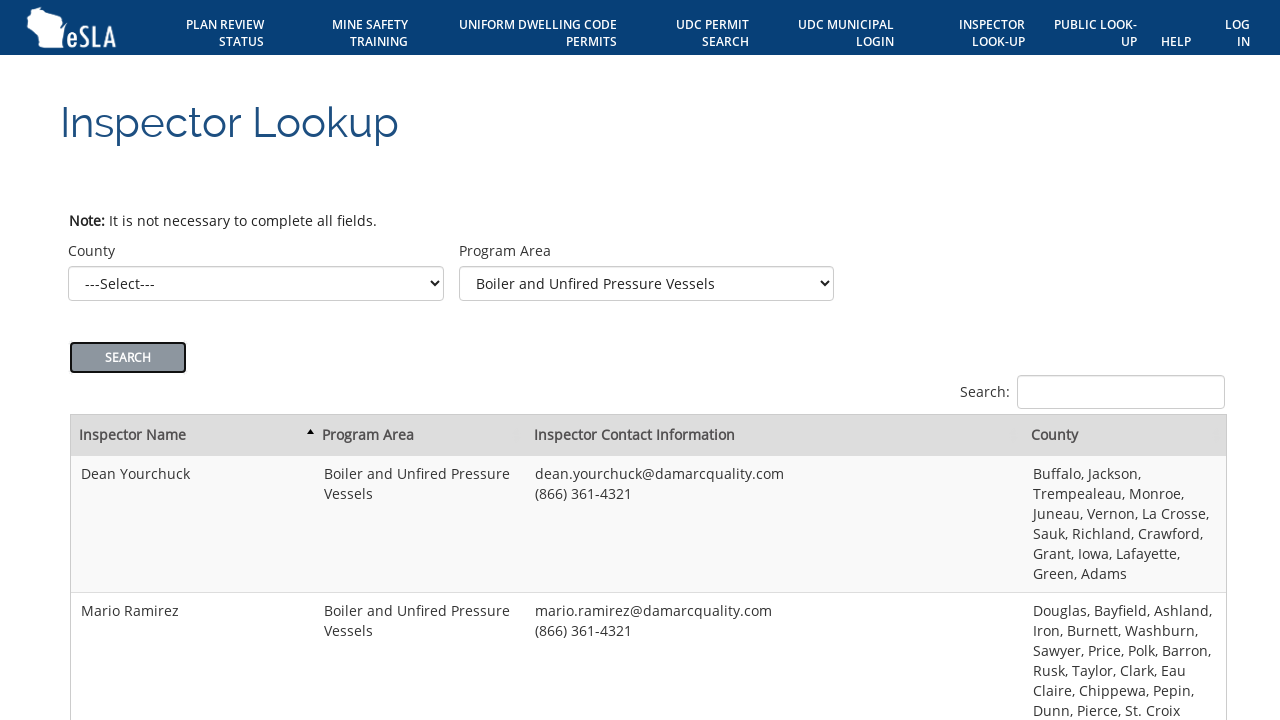